Tests right-click context menu functionality by performing a right-click action on a button element

Starting URL: https://swisnl.github.io/jQuery-contextMenu/demo.html

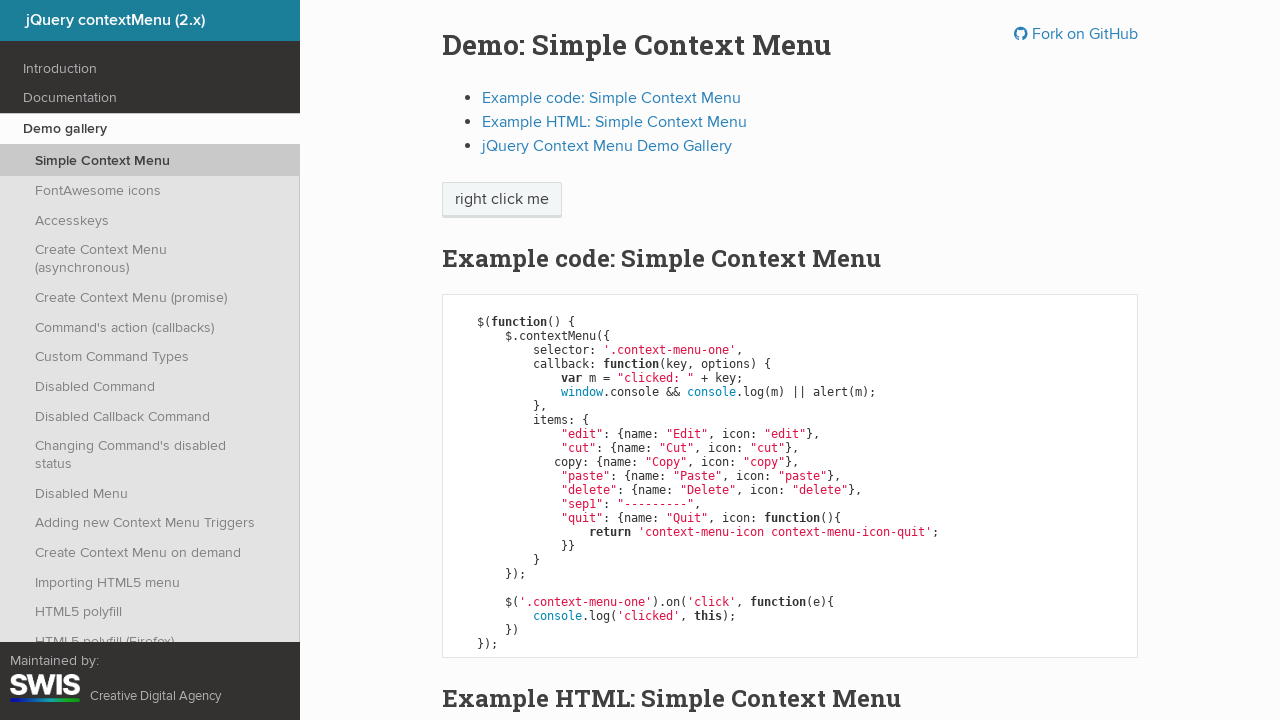

Right-clicked on 'right click me' button to trigger context menu at (502, 200) on //span[text()='right click me']
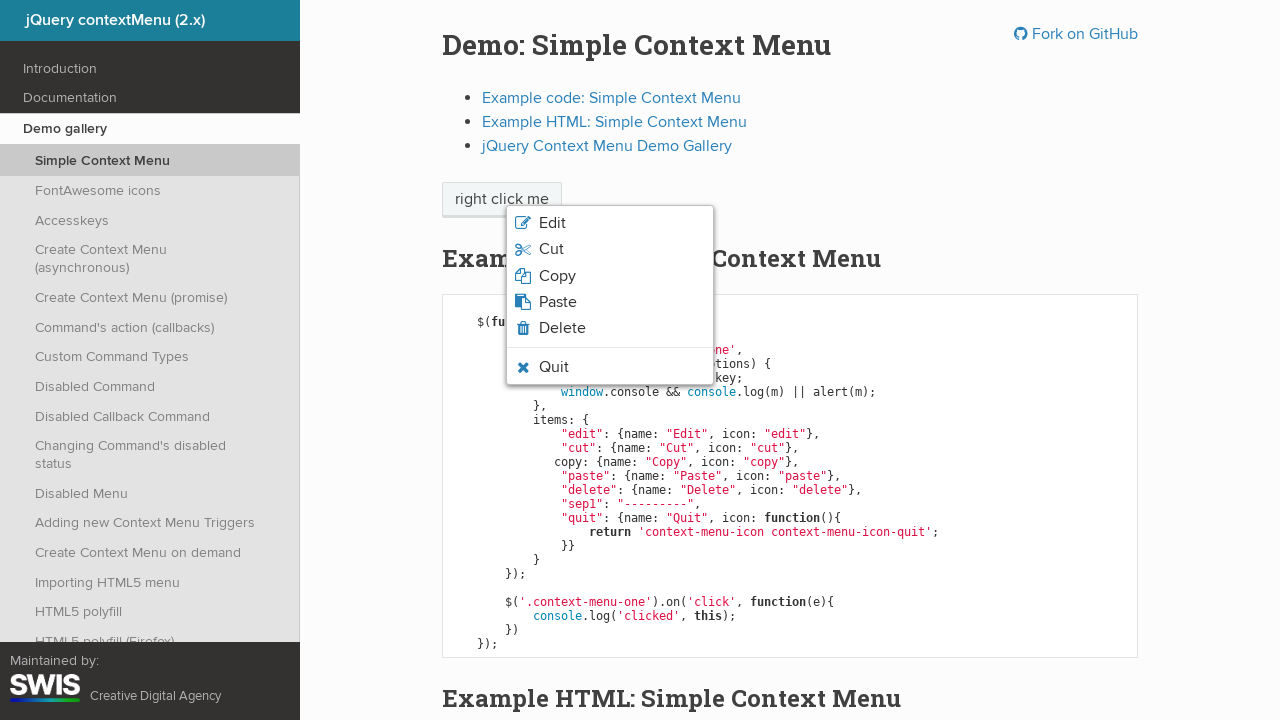

Context menu appeared and became visible
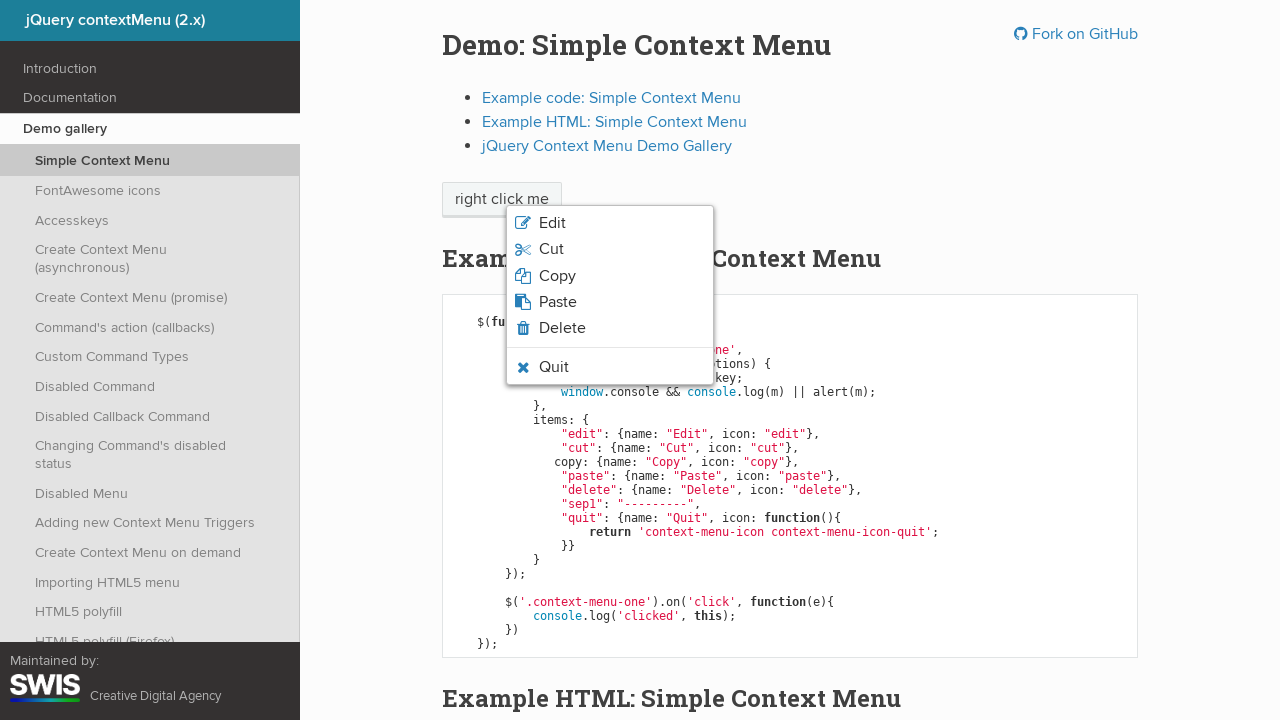

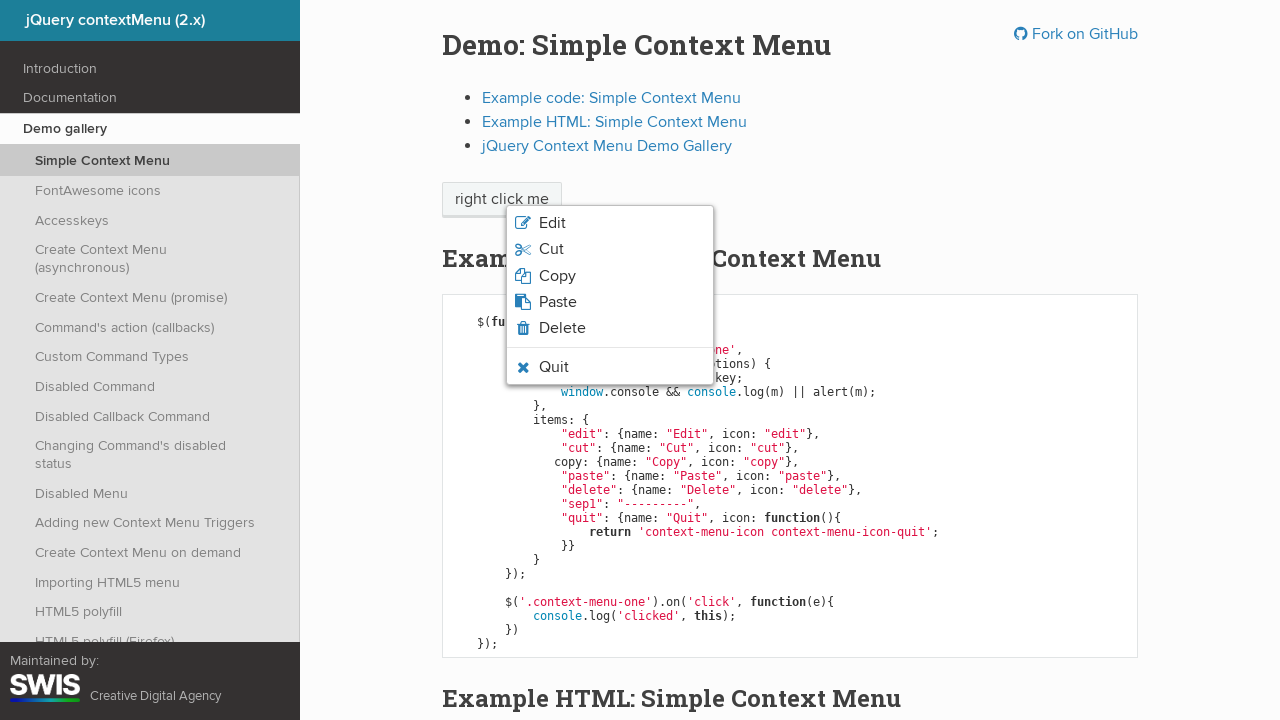